Tests login form validation by clicking the login button without entering any credentials and verifying the "Username is required" error message appears

Starting URL: https://www.saucedemo.com/

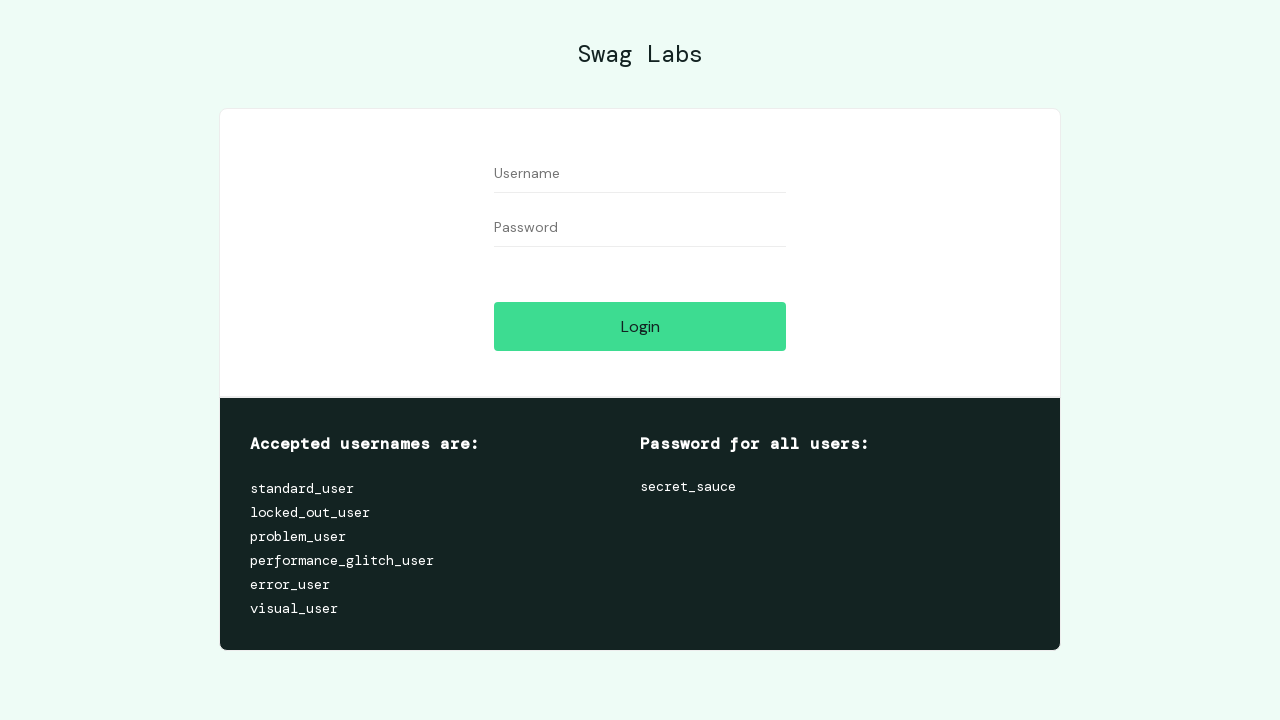

Clicked login button without entering credentials at (640, 326) on #login-button
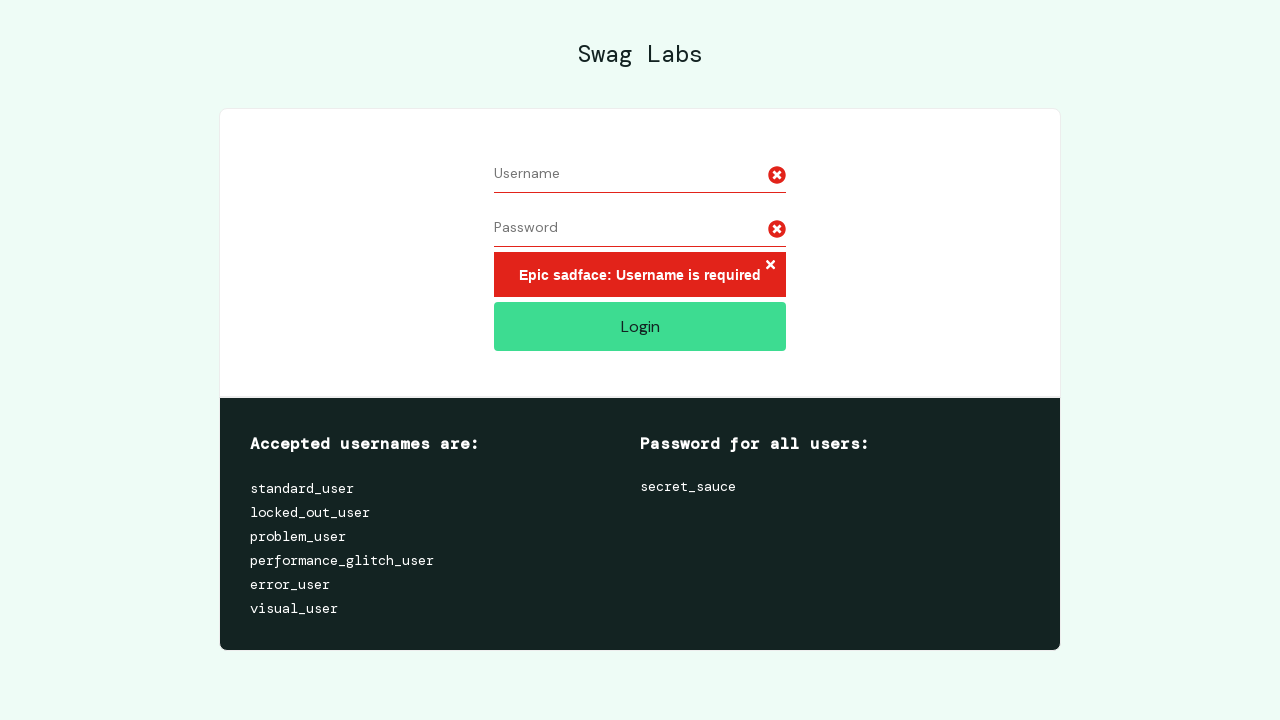

Error message container loaded
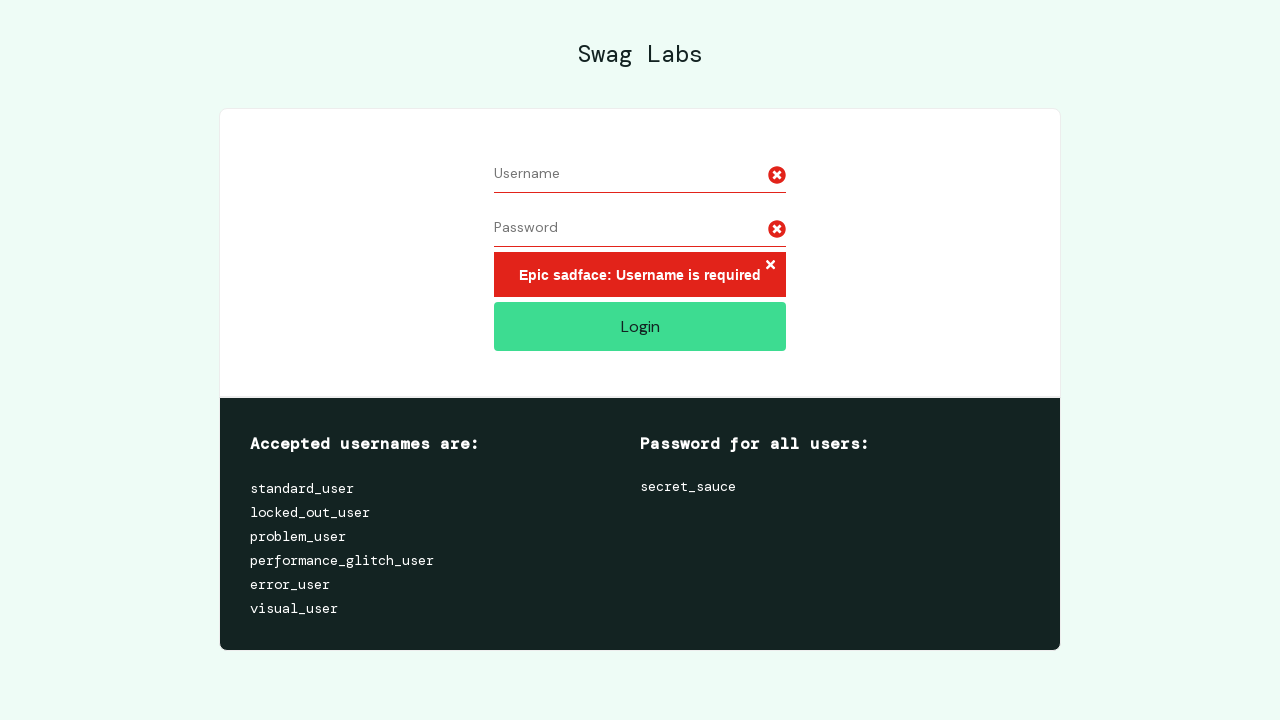

Retrieved error message text content
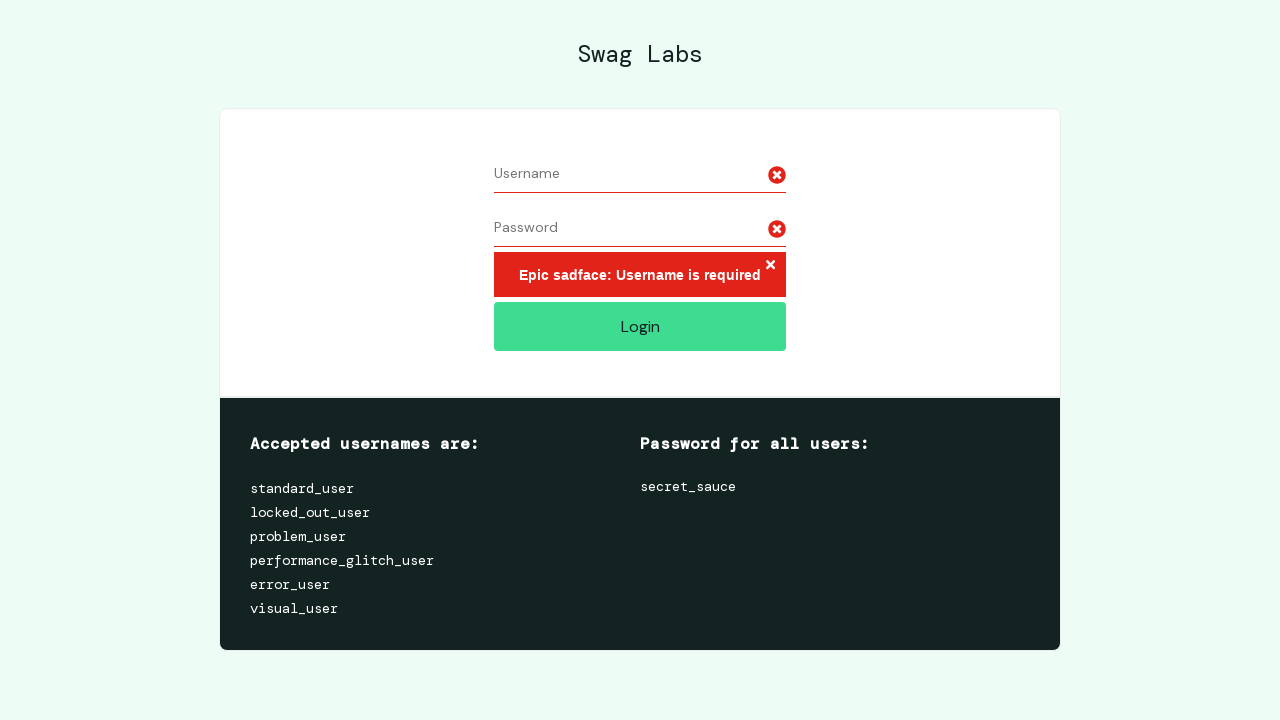

Verified 'Username is required' error message appears
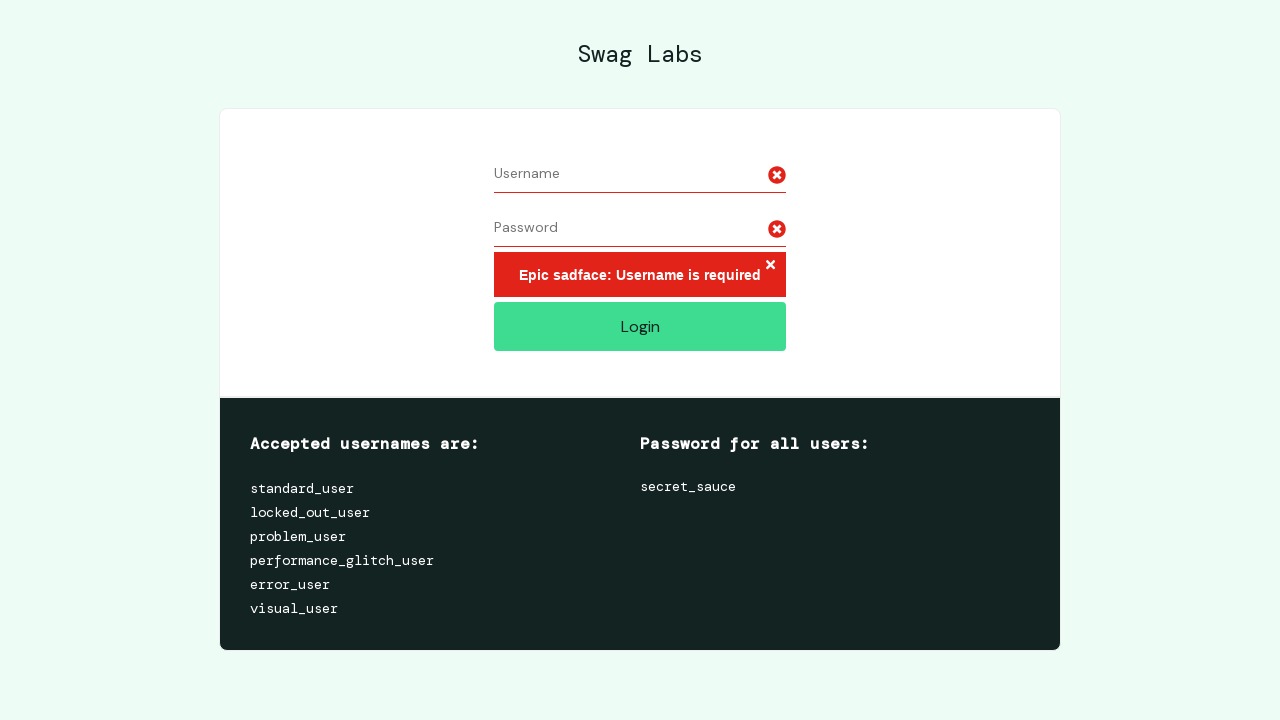

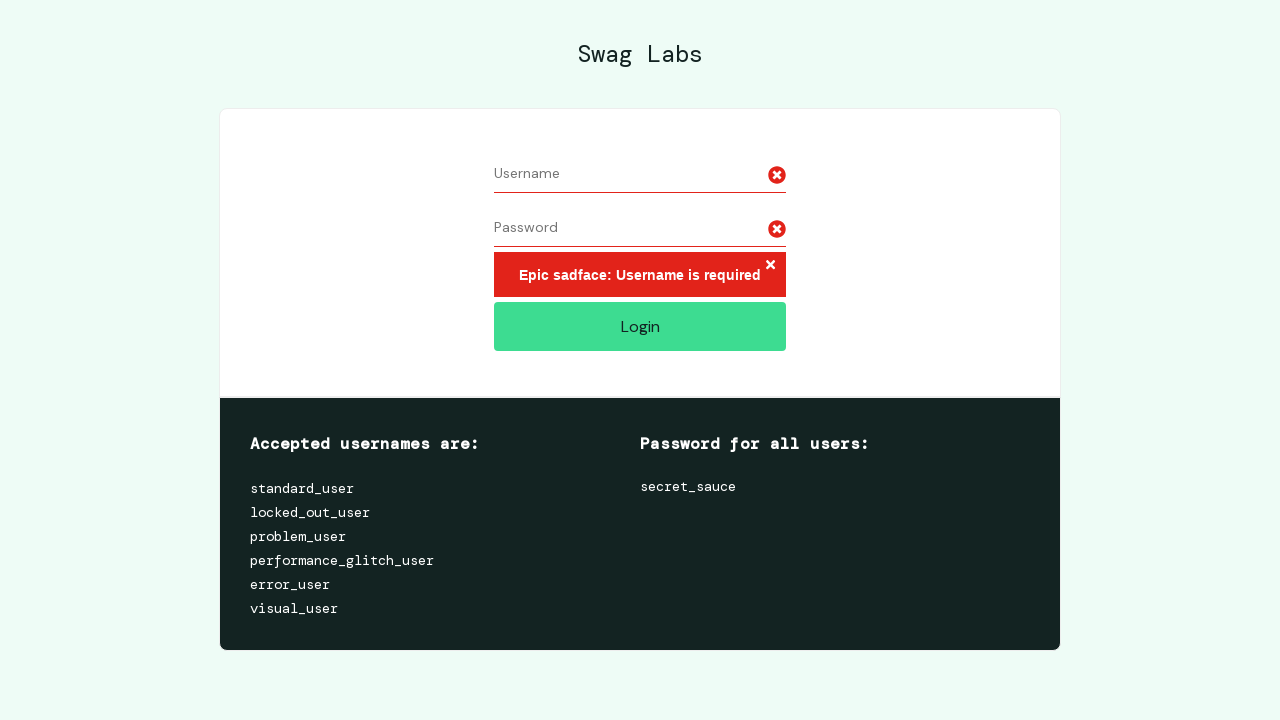